Tests drag and drop functionality by dragging items (Mobile Charger, Mobile Cover, Laptop Charger, Laptop Cover) to their correct categories (Mobile Accessories, Laptop Accessories)

Starting URL: https://demoapps.qspiders.com/ui/dragDrop/dragToCorrect?sublist=1

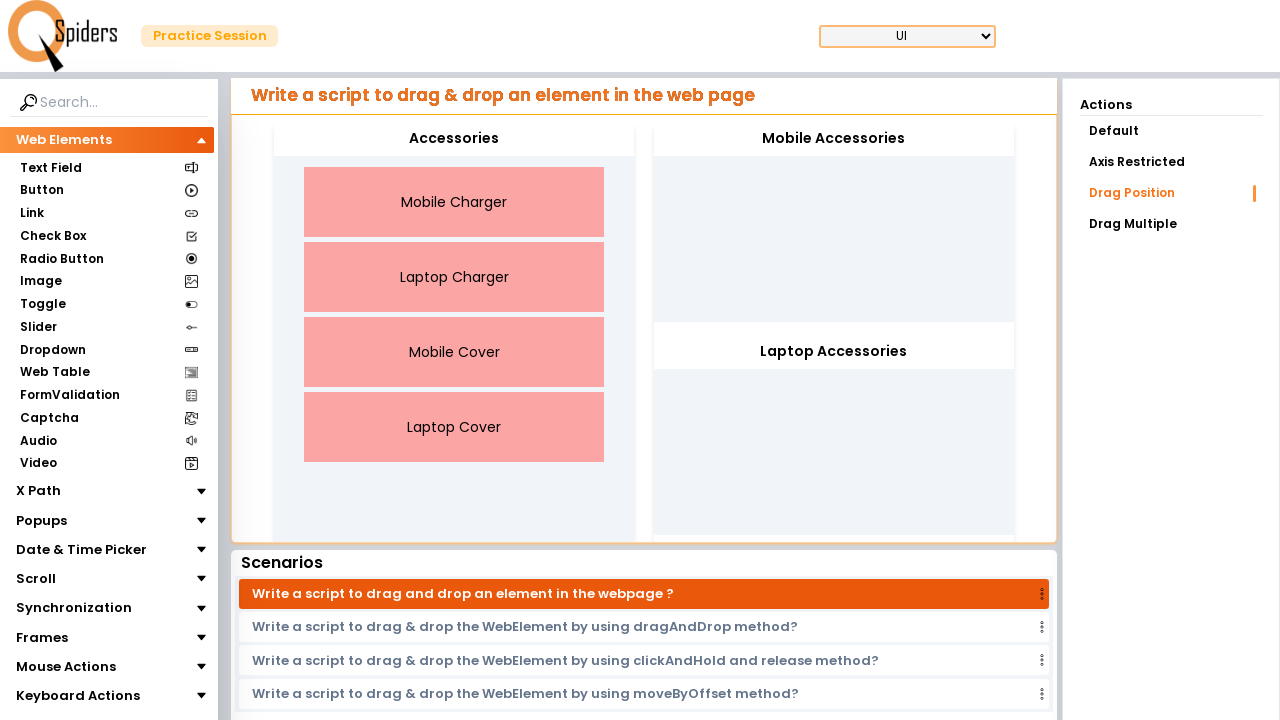

Dragged Mobile Charger to Mobile Accessories category at (834, 139)
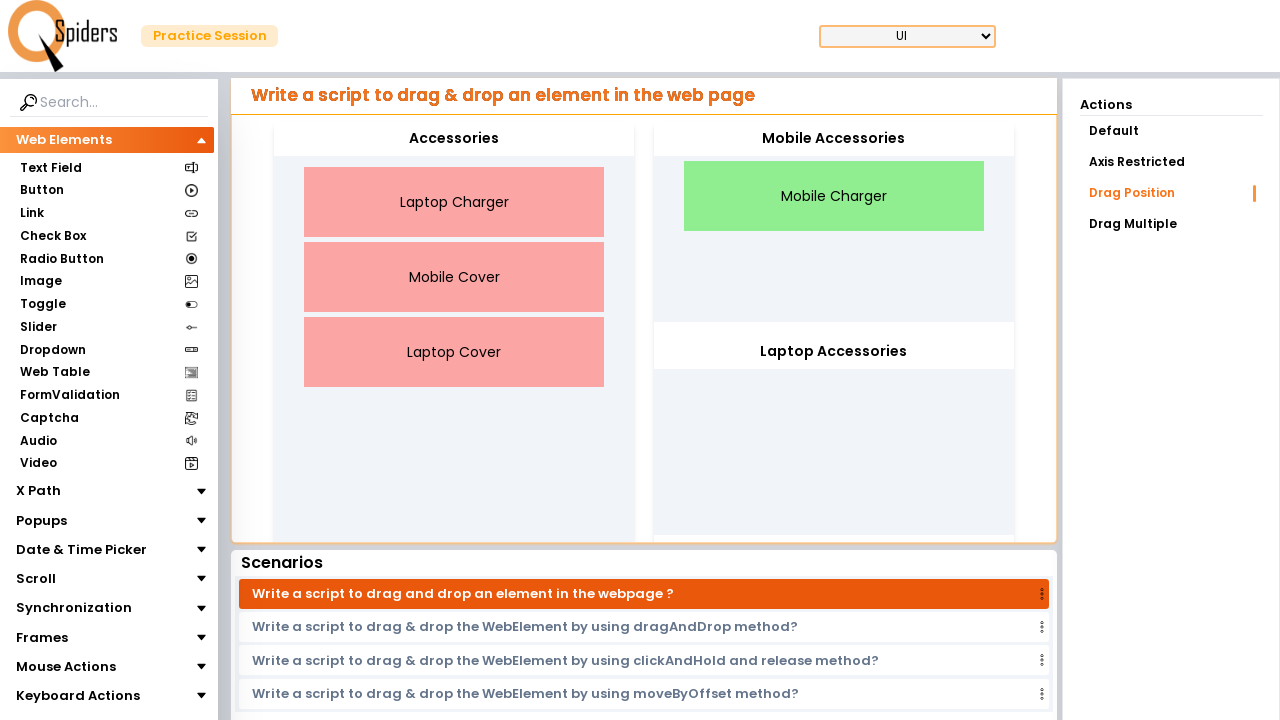

Dragged Mobile Cover to Mobile Accessories category at (834, 139)
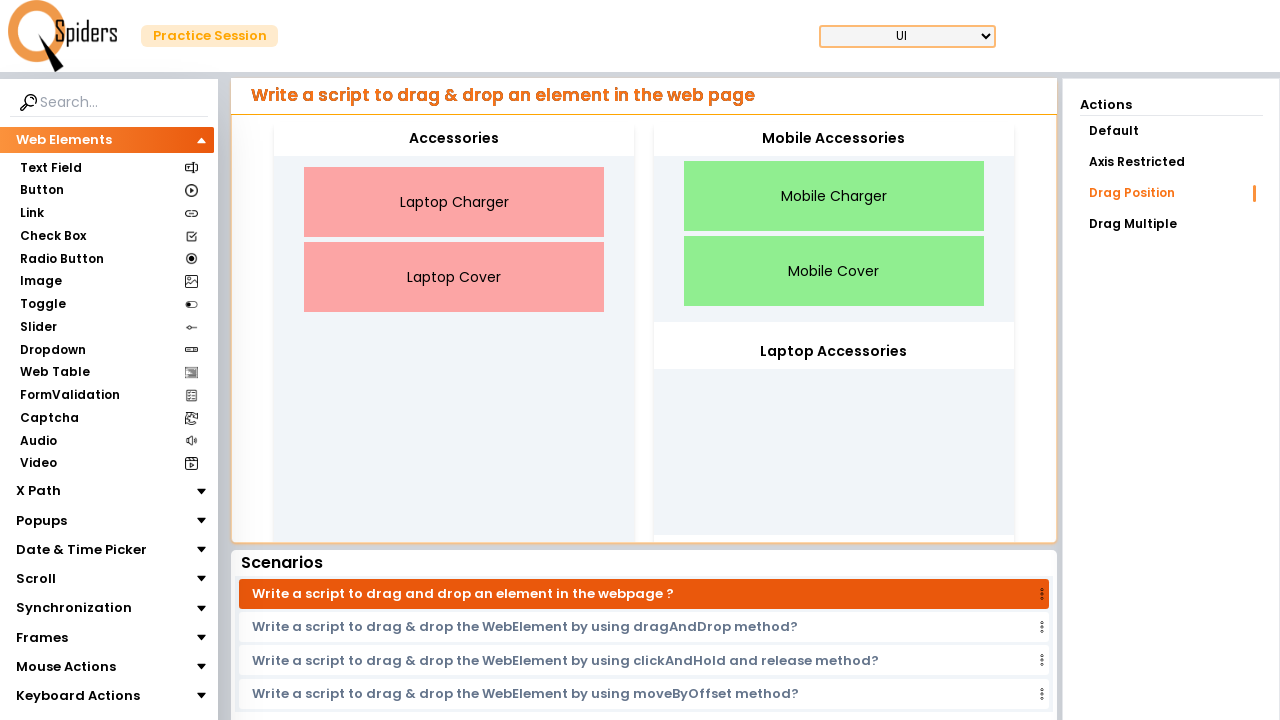

Dragged Laptop Charger to Laptop Accessories category at (834, 352)
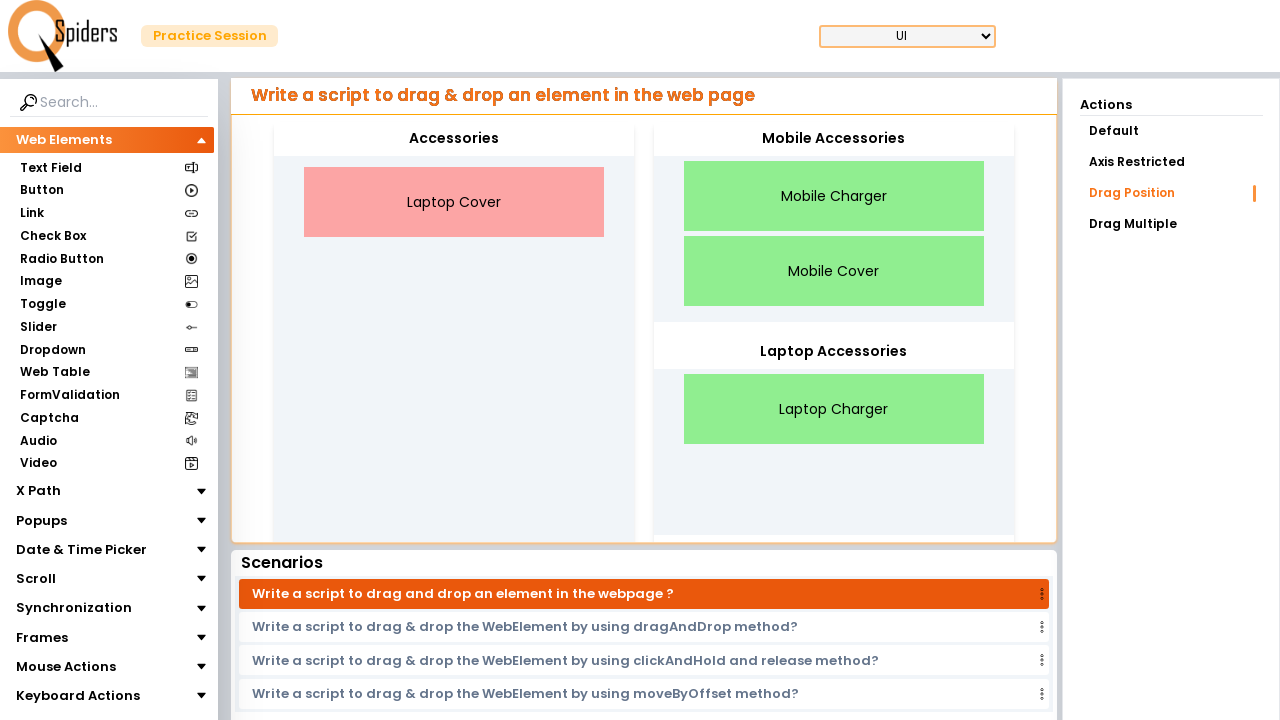

Dragged Laptop Cover to Laptop Accessories category at (834, 352)
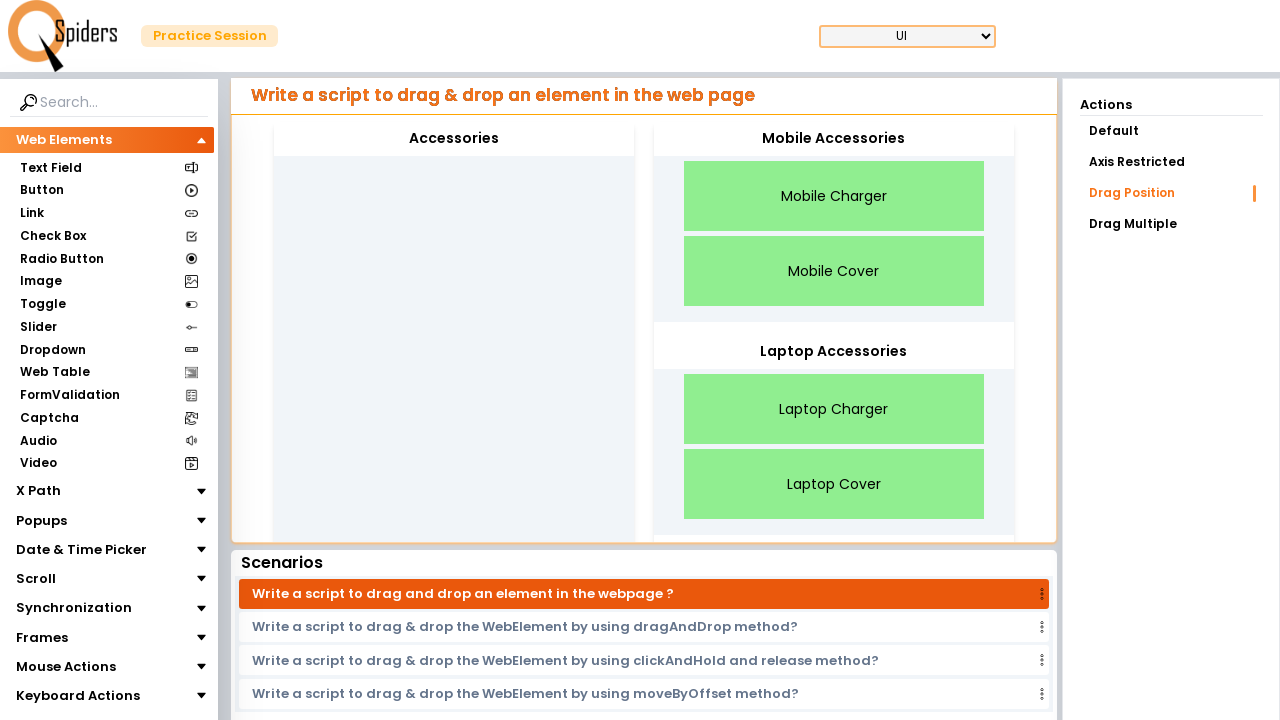

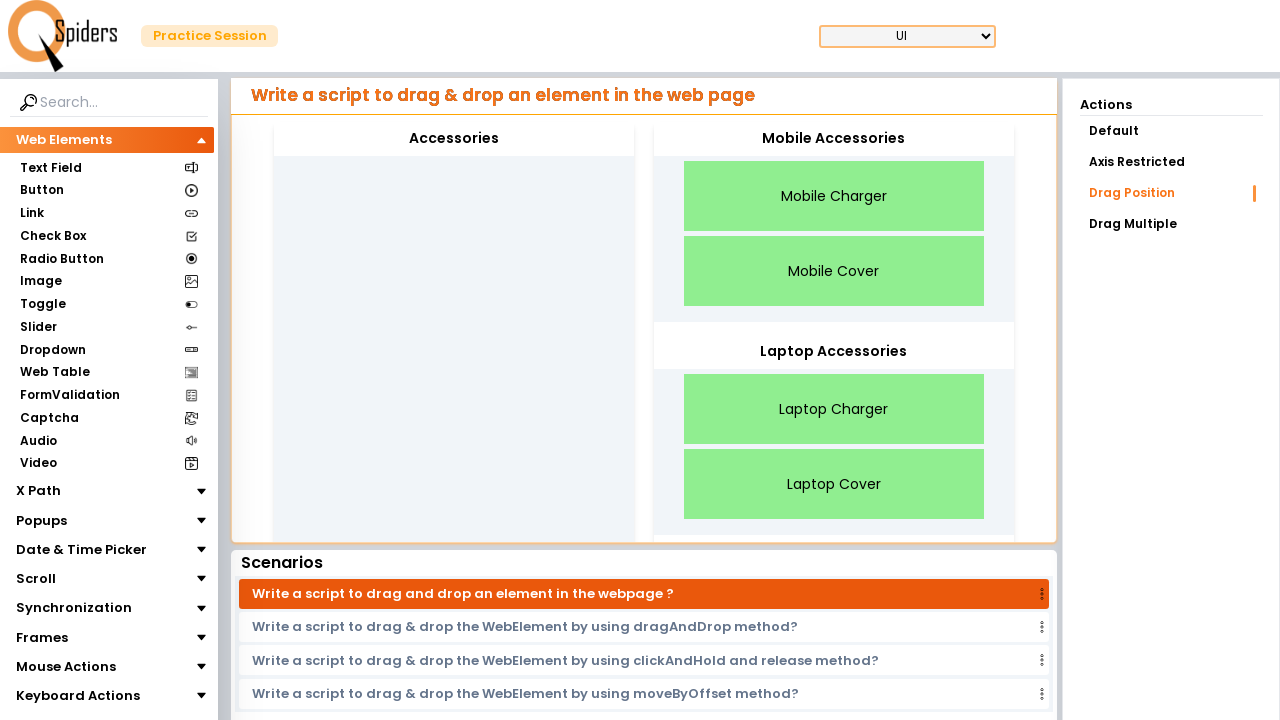